Tests navigation flow by clicking Checkboxes link, going back, and clicking the link again to demonstrate stale element behavior

Starting URL: https://testcenter.techproeducation.com/

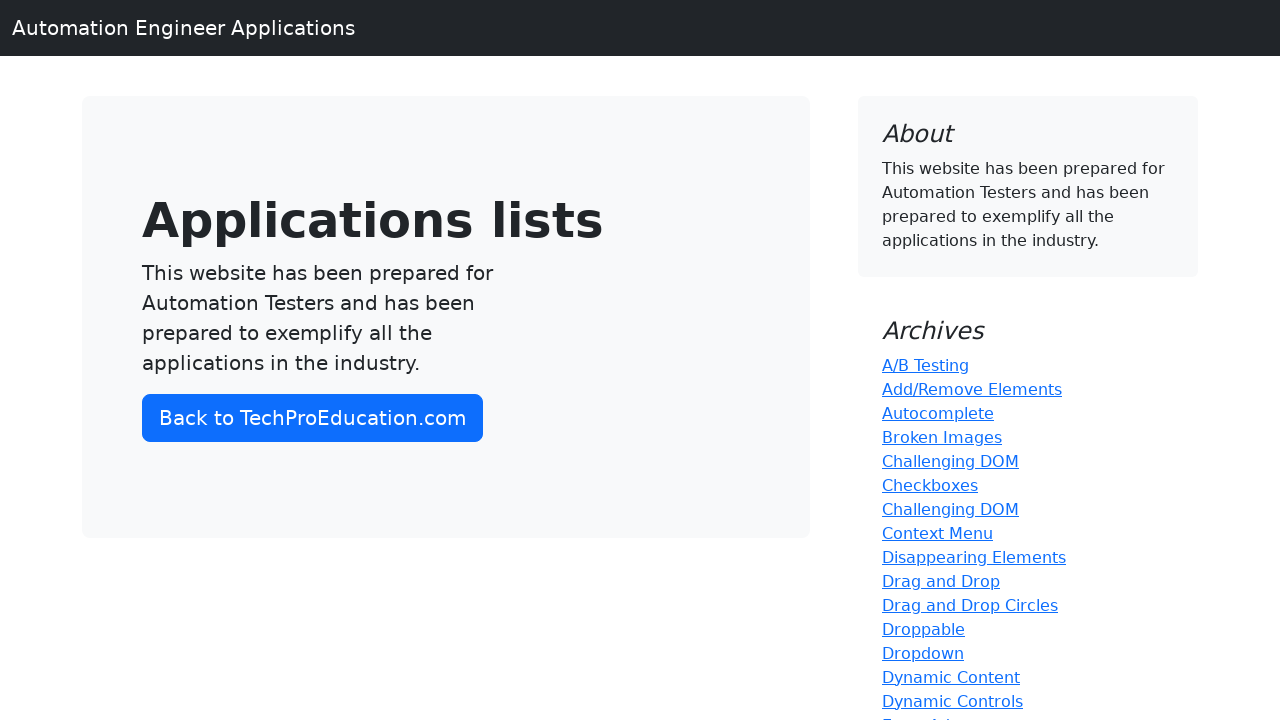

Clicked Checkboxes link at (930, 485) on a:text('Checkboxes')
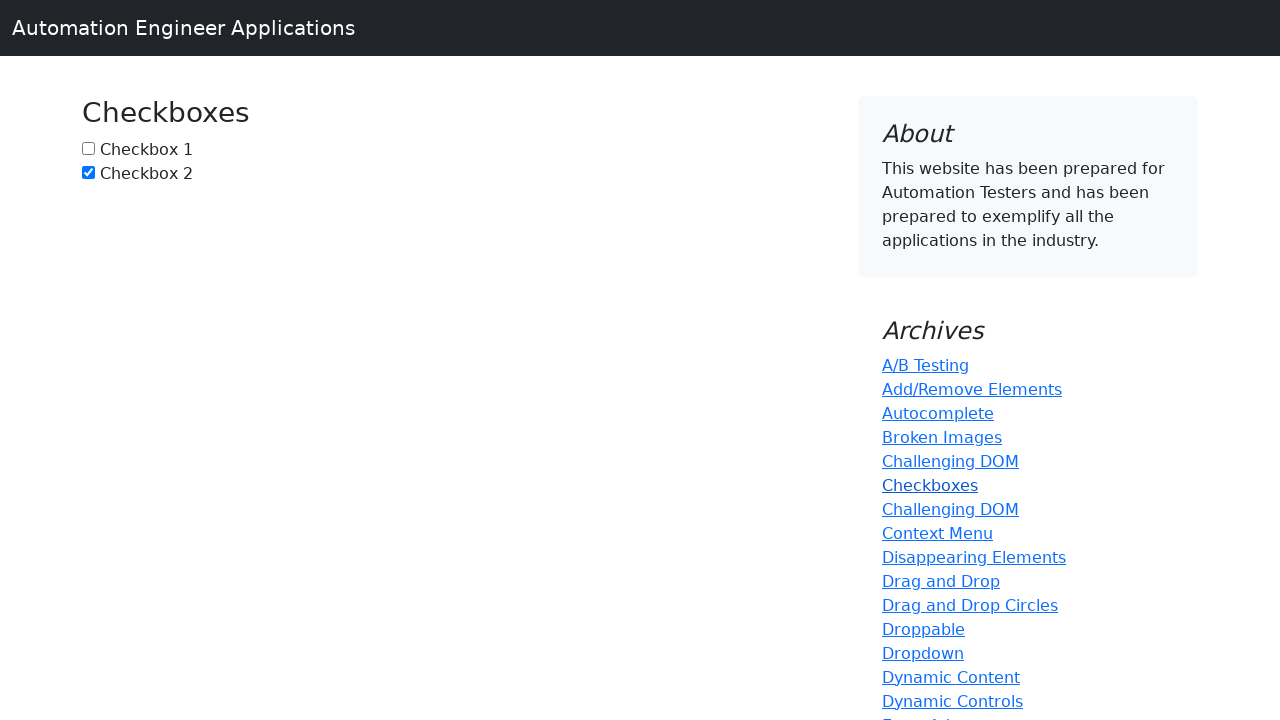

Waited 5 seconds for Checkboxes page to load
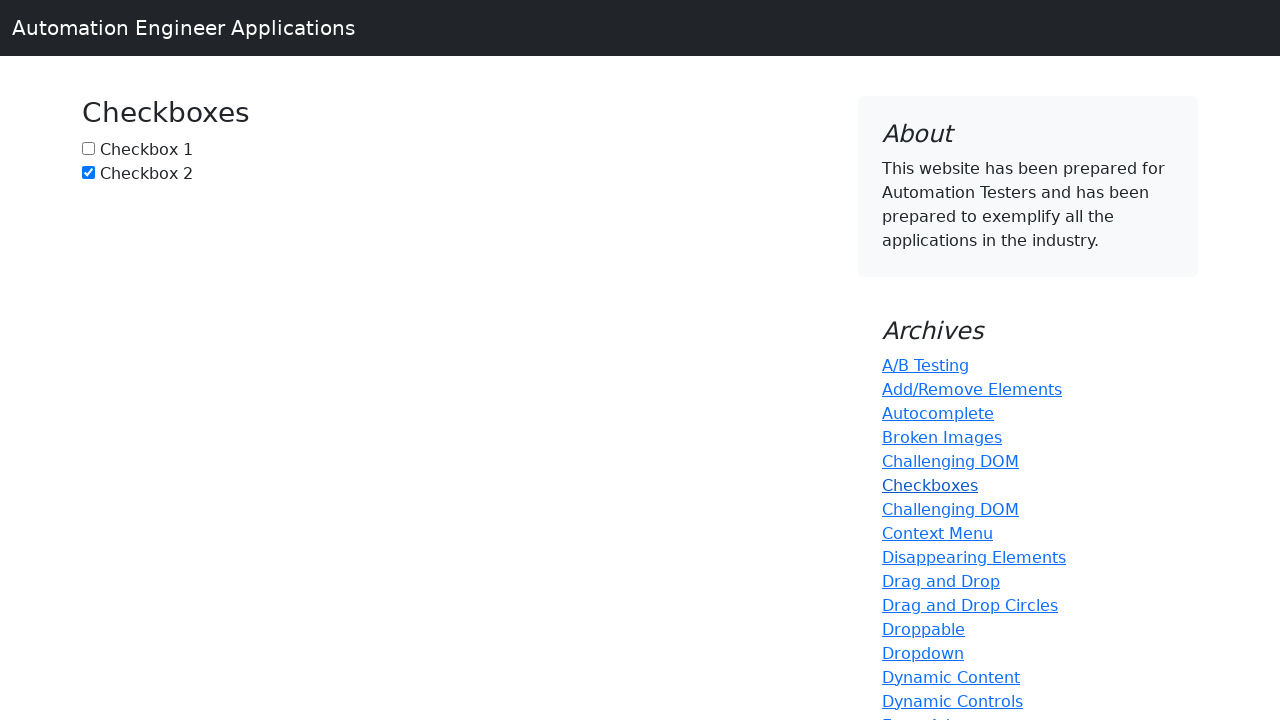

Navigated back to previous page
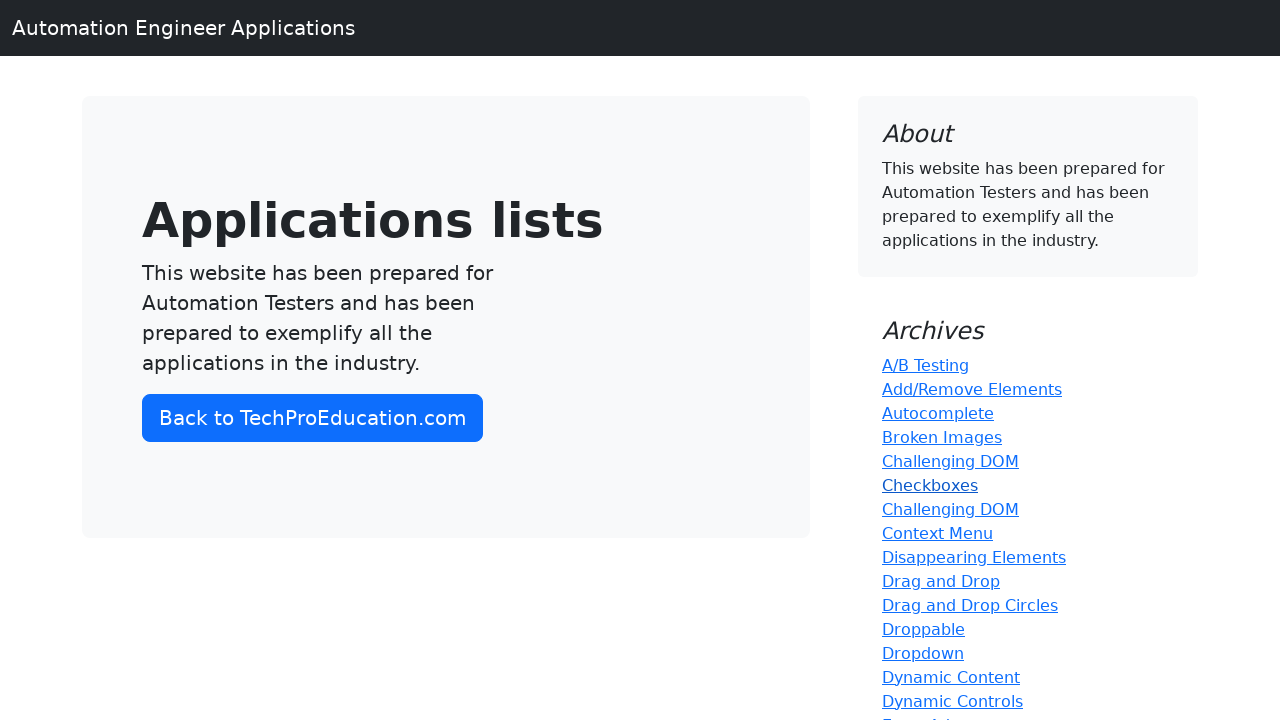

Waited 5 seconds for page to load after navigation
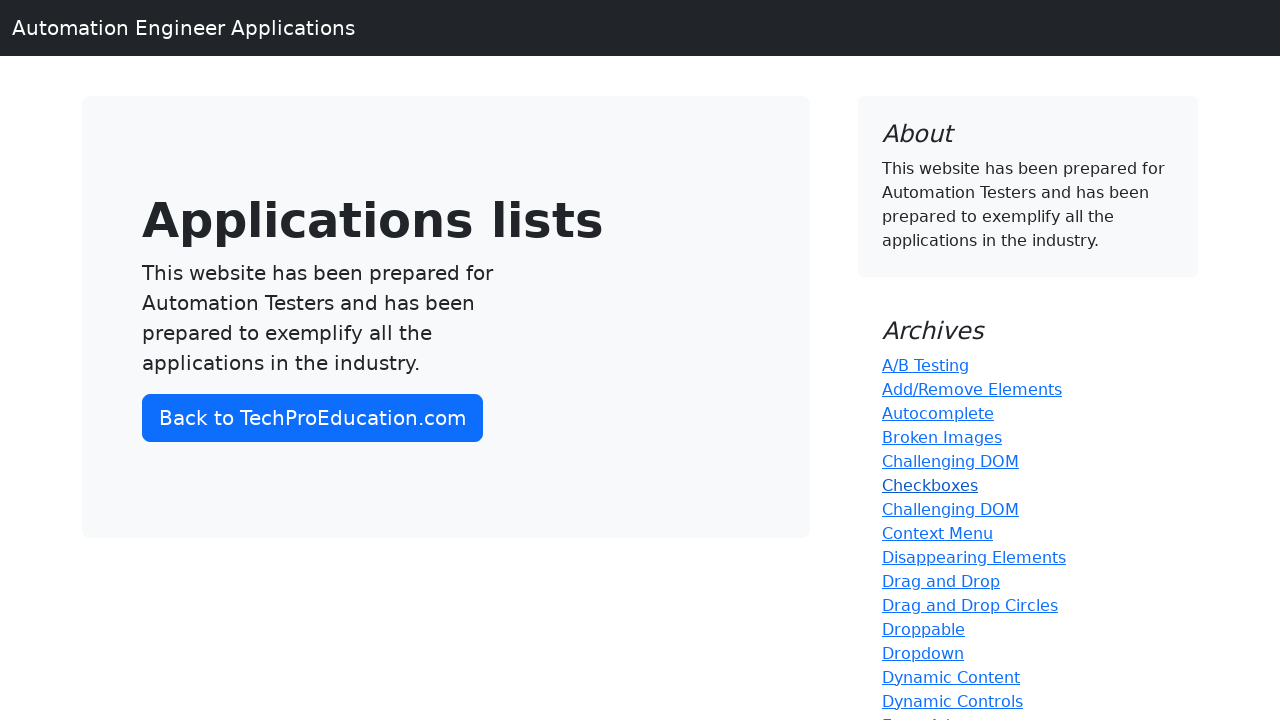

Clicked Checkboxes link again to test stale element reference at (930, 485) on a:text('Checkboxes')
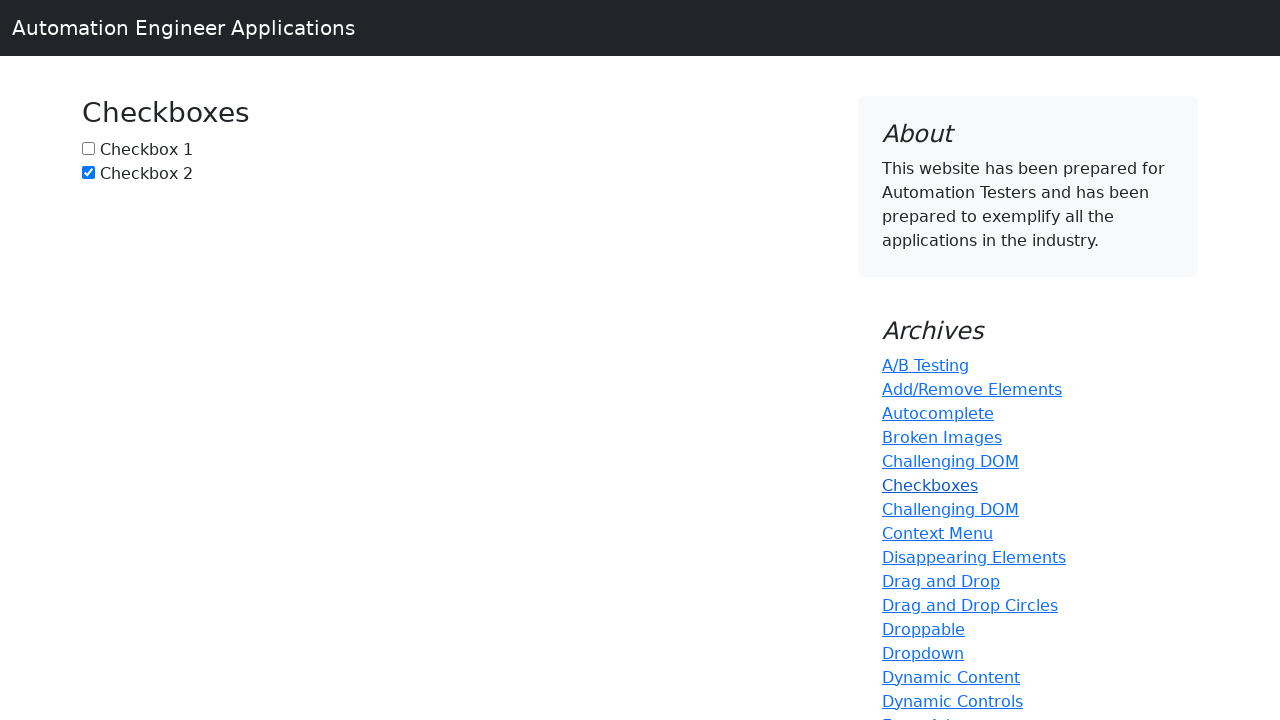

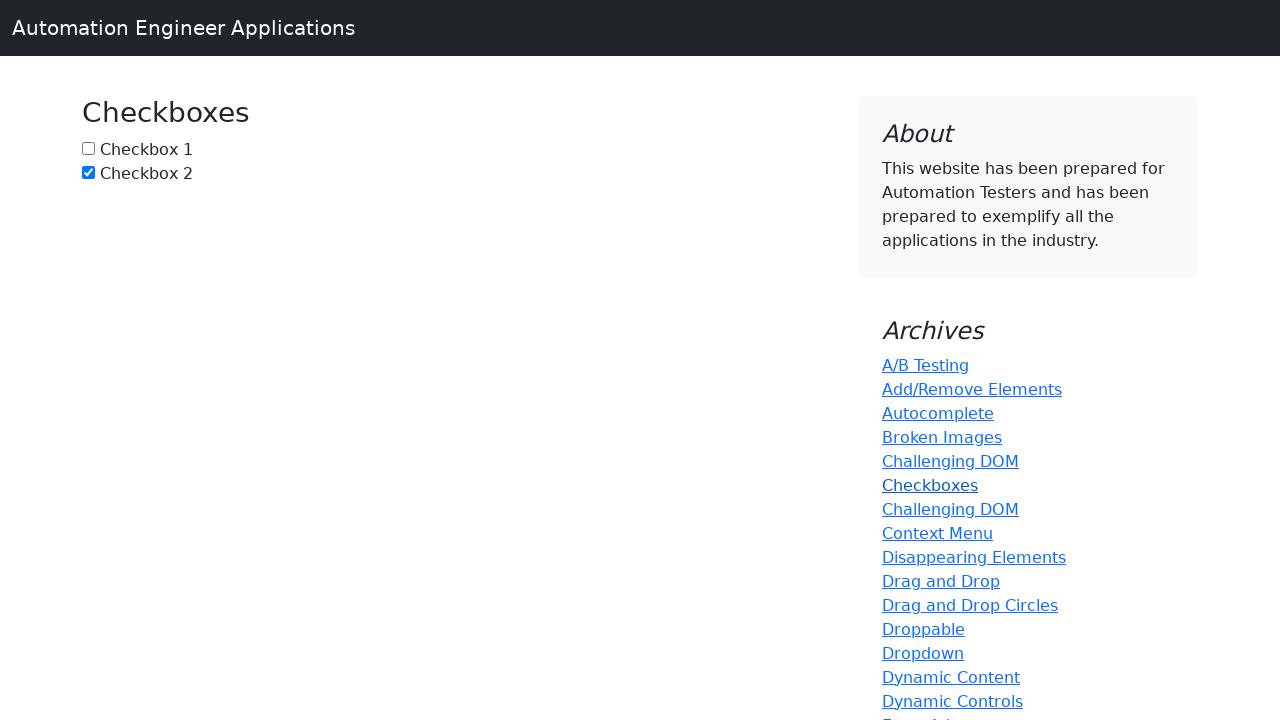